Navigates to ParaBank homepage and clicks on the About Us link, then verifies the page title is displayed correctly

Starting URL: https://parabank.parasoft.com/parabank/index.htm

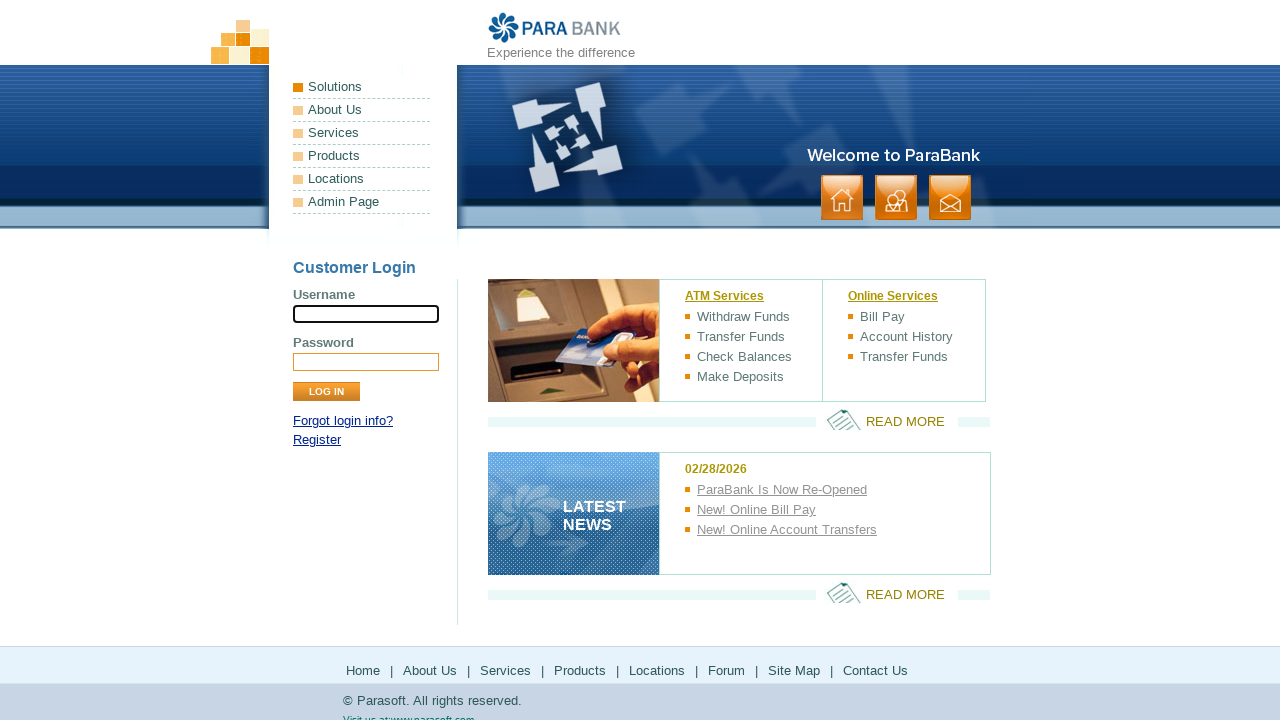

Navigated to ParaBank homepage
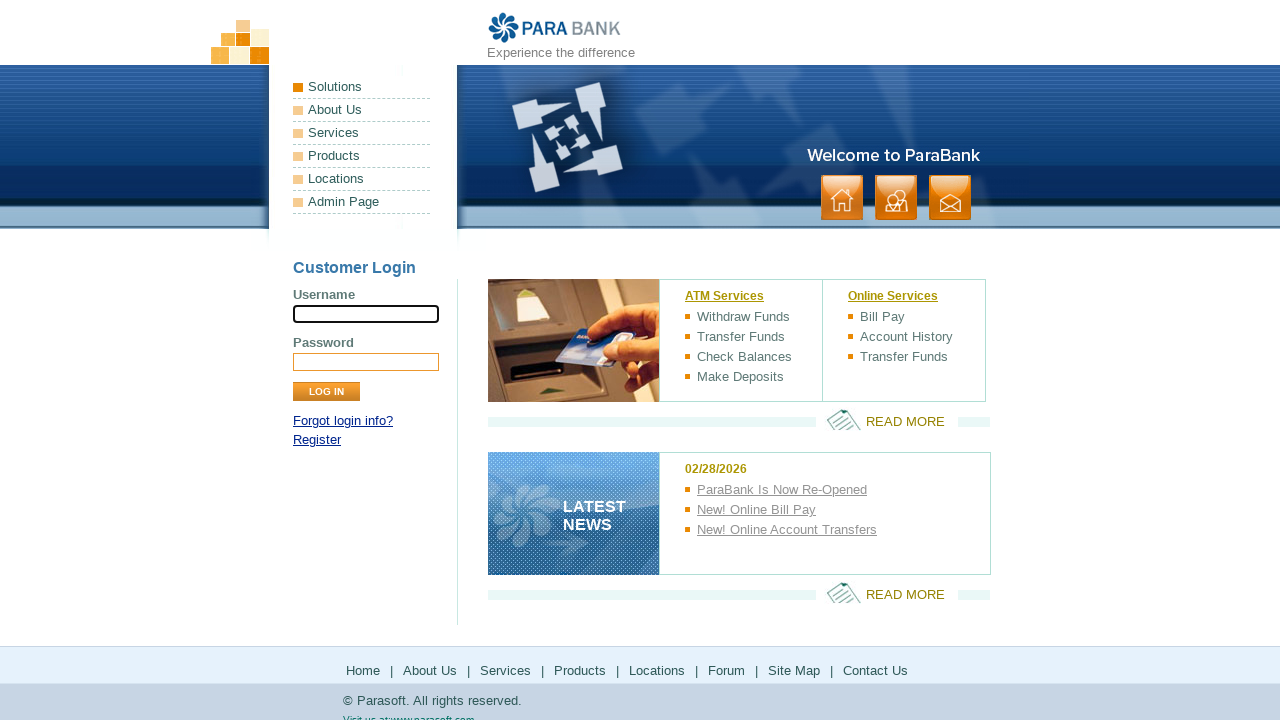

Clicked on the About Us link at (362, 110) on a:has-text('About Us')
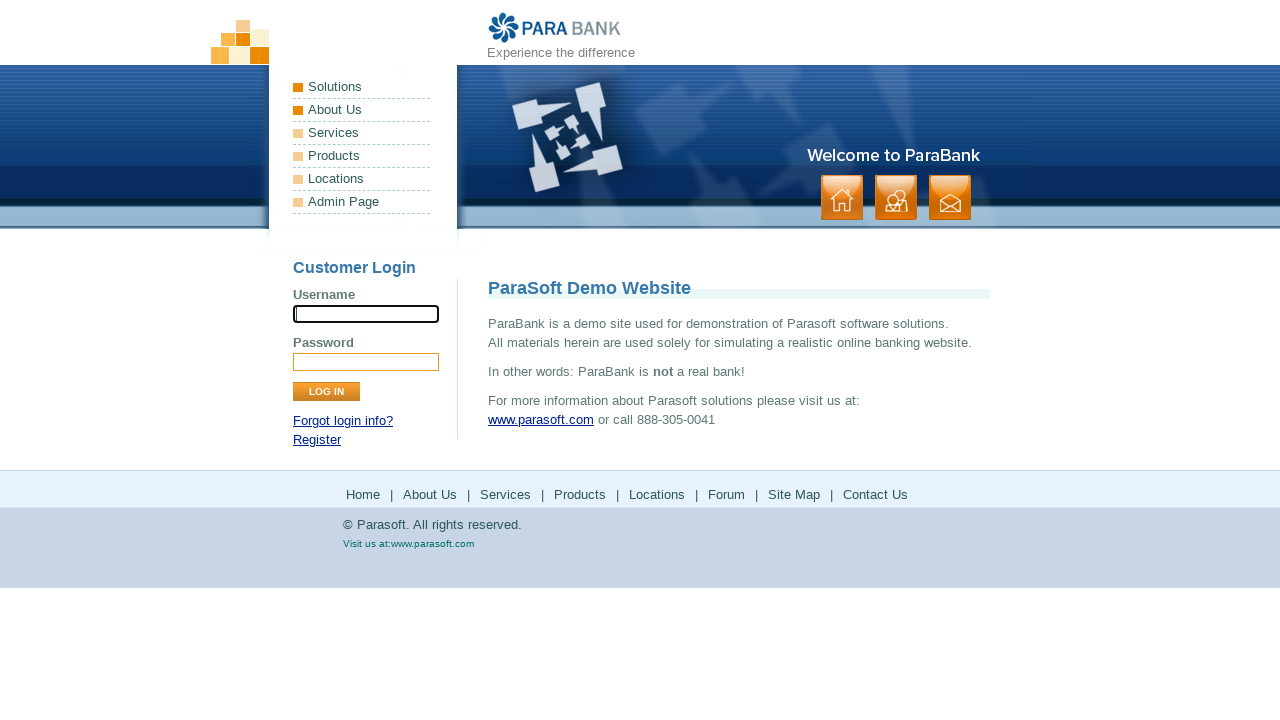

Page title loaded successfully
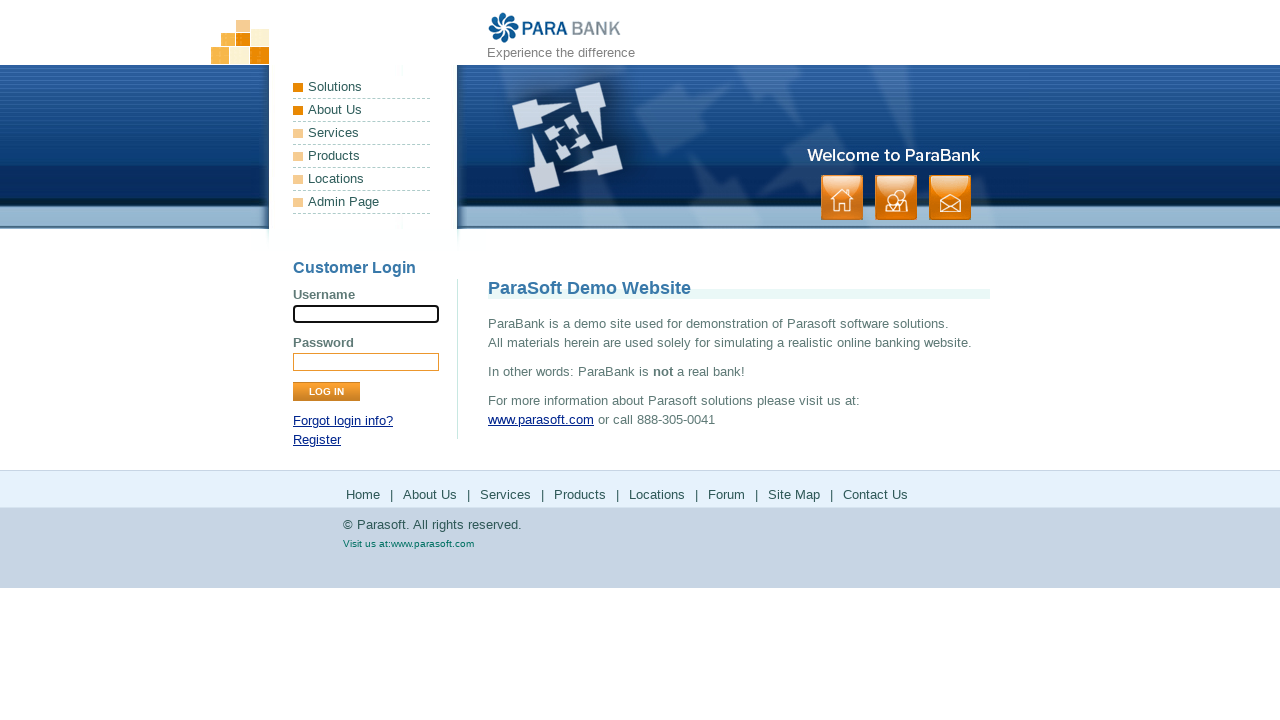

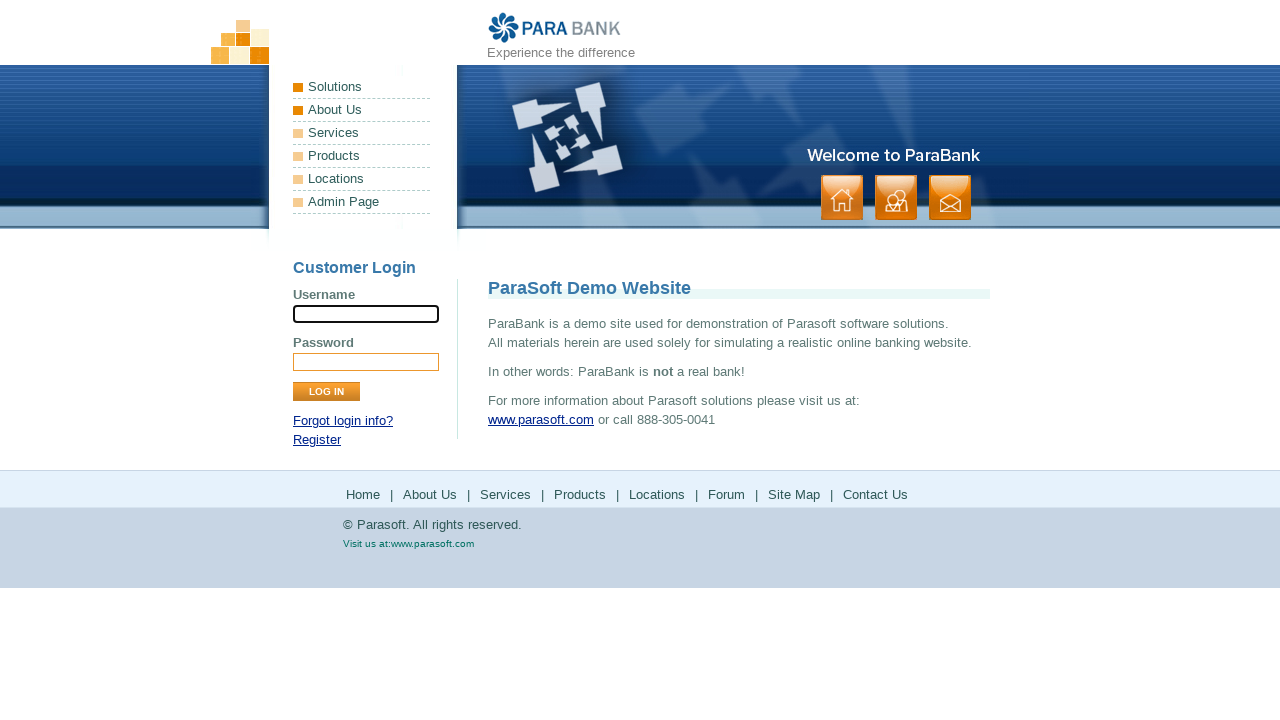